Tests right-click context menu functionality by performing a context click on a button, selecting the "Copy" option from the menu, and accepting the resulting alert dialog.

Starting URL: https://swisnl.github.io/jQuery-contextMenu/demo.html

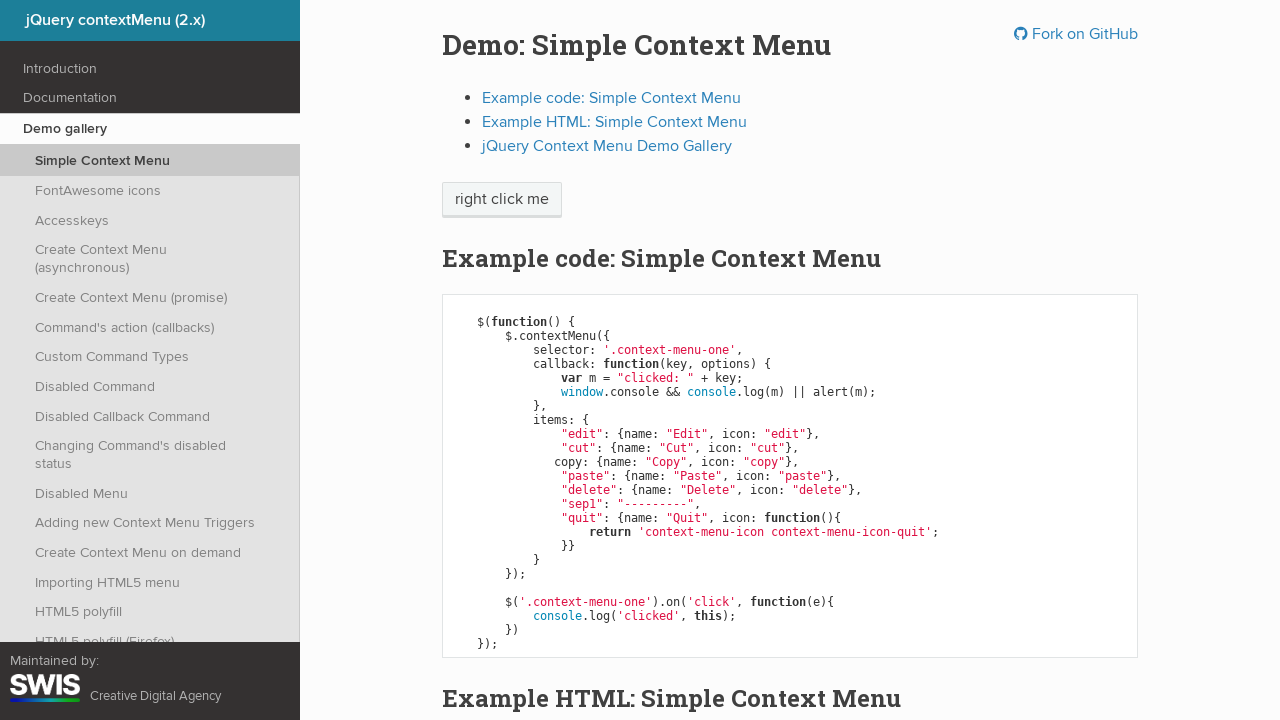

Right-clicked on context menu button at (502, 200) on span.context-menu-one.btn.btn-neutral
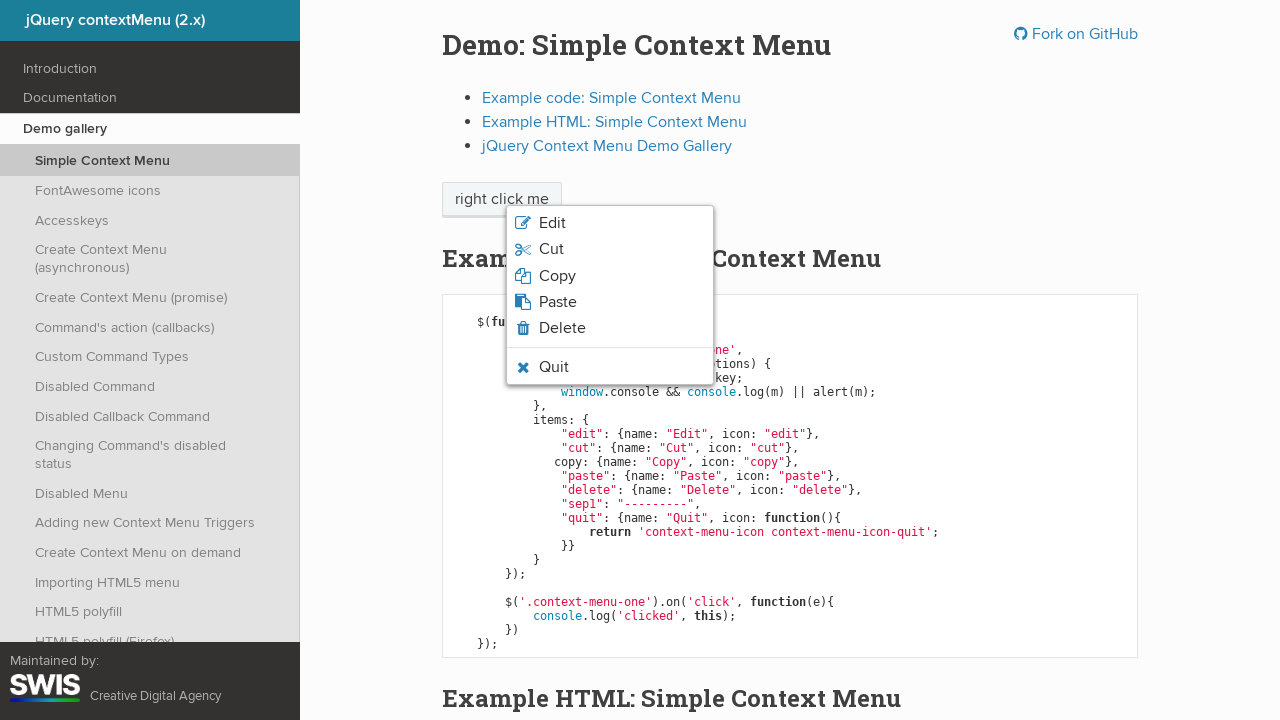

Clicked 'Copy' option from context menu at (557, 276) on xpath=//span[normalize-space()='Copy']
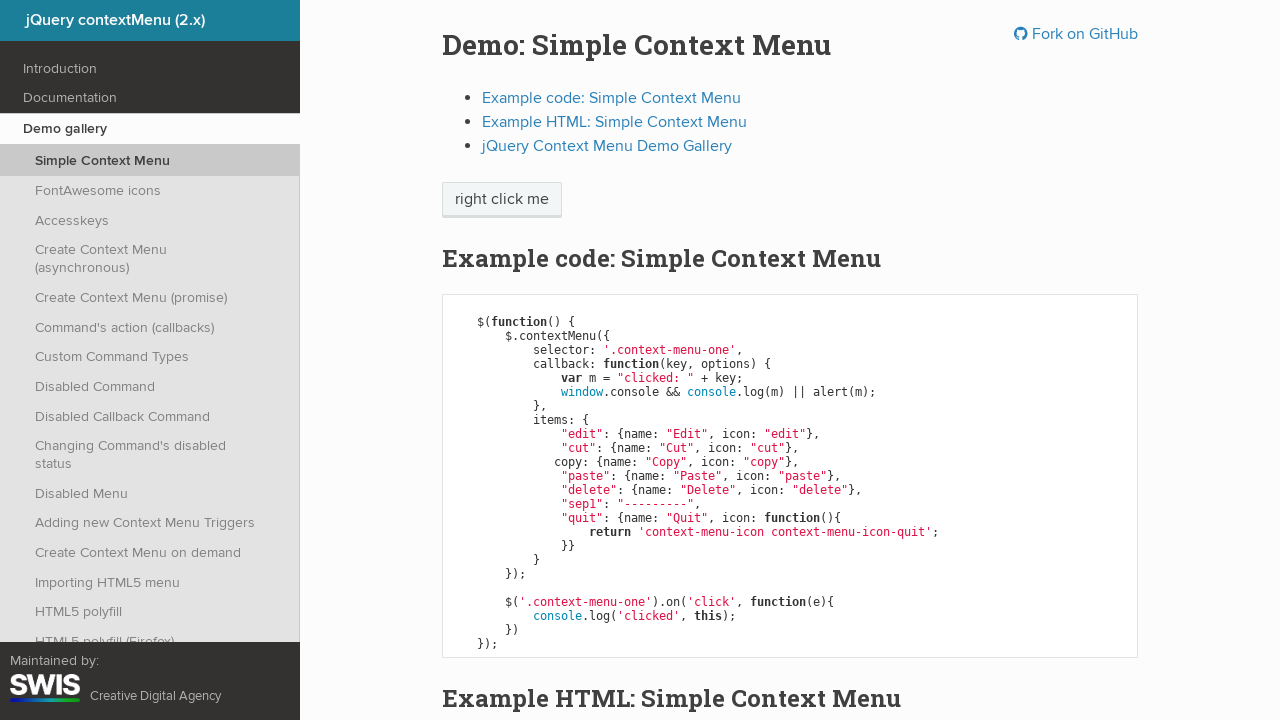

Set up dialog handler to accept alert
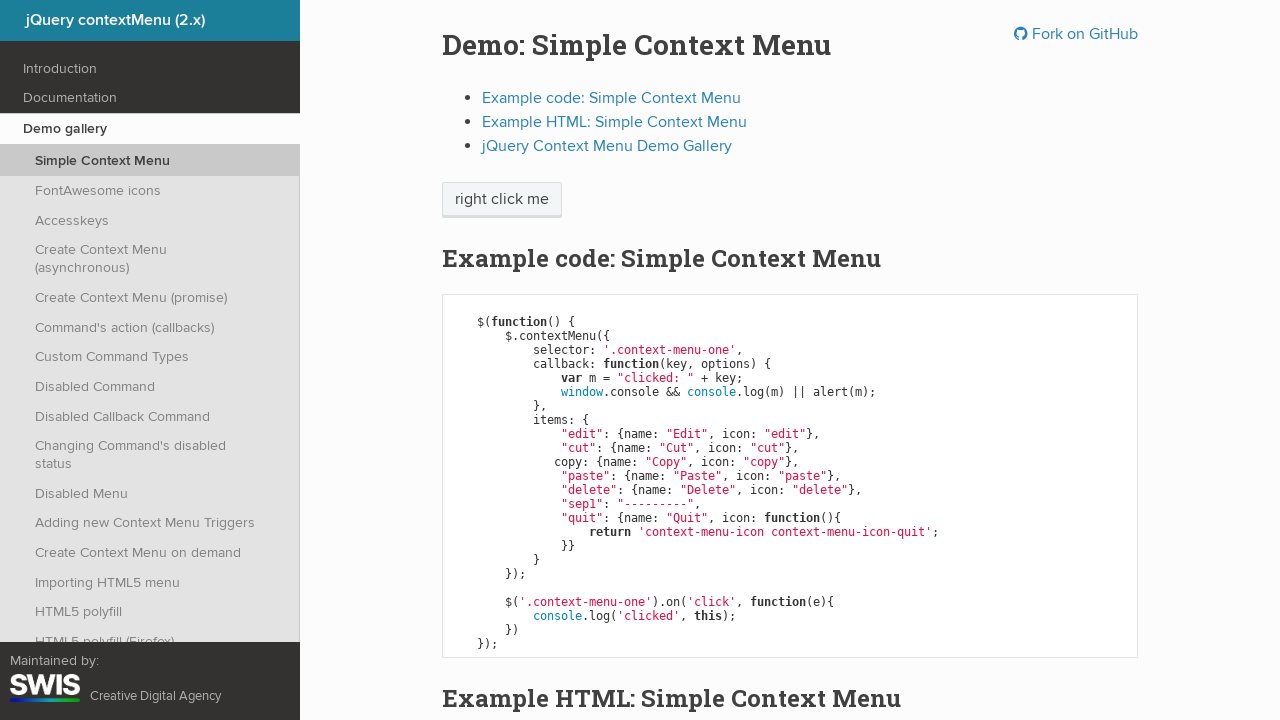

Waited for alert dialog to appear and be handled
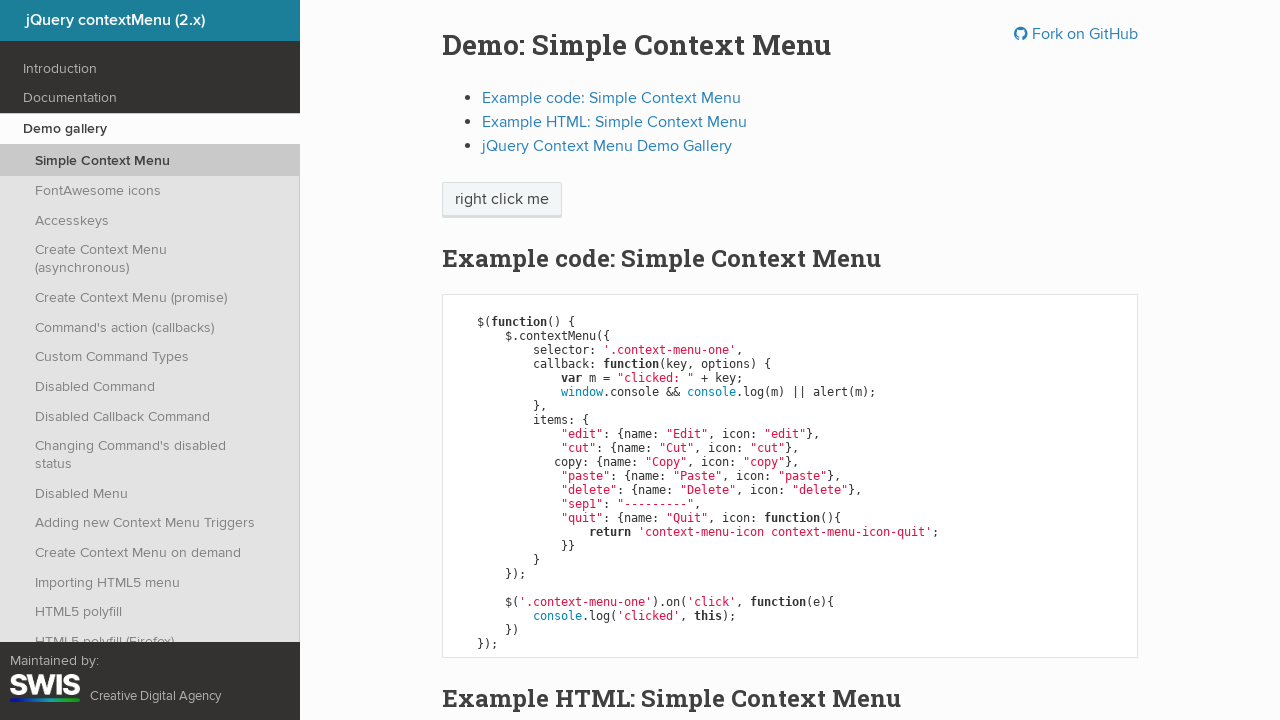

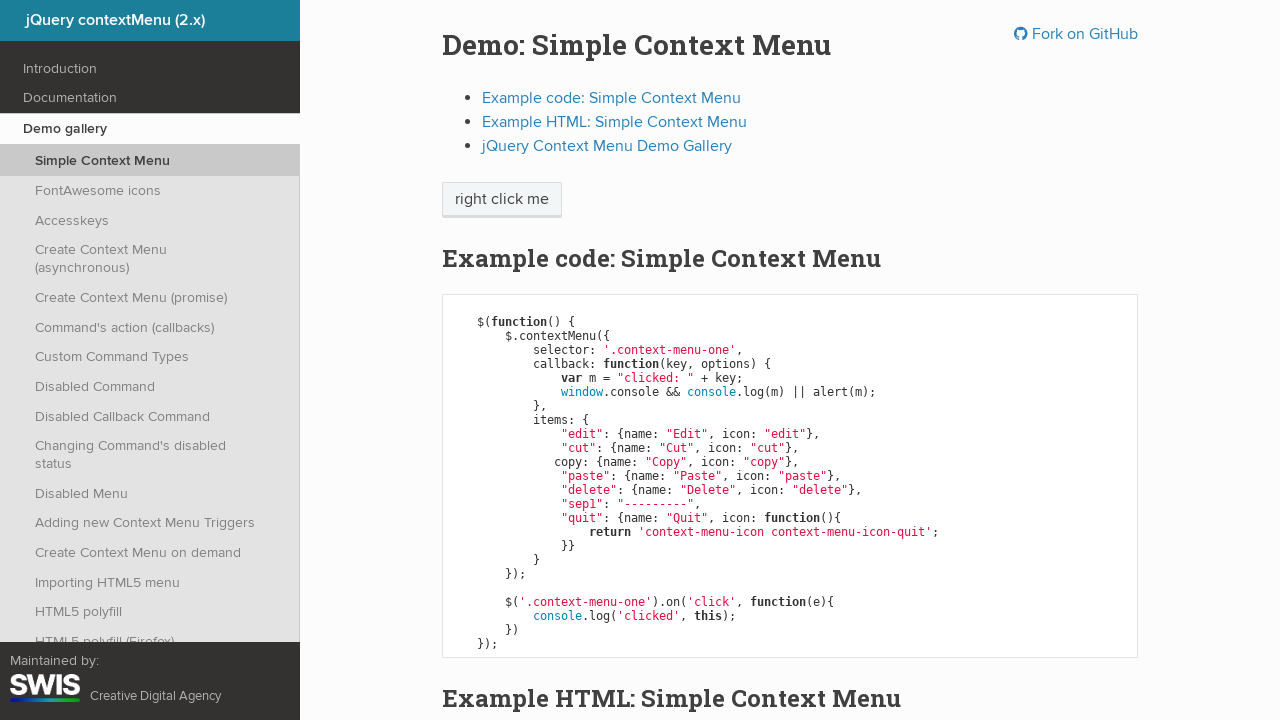